Tests double-click and right-click button interactions and verifies the resulting messages

Starting URL: https://demoqa.com/buttons

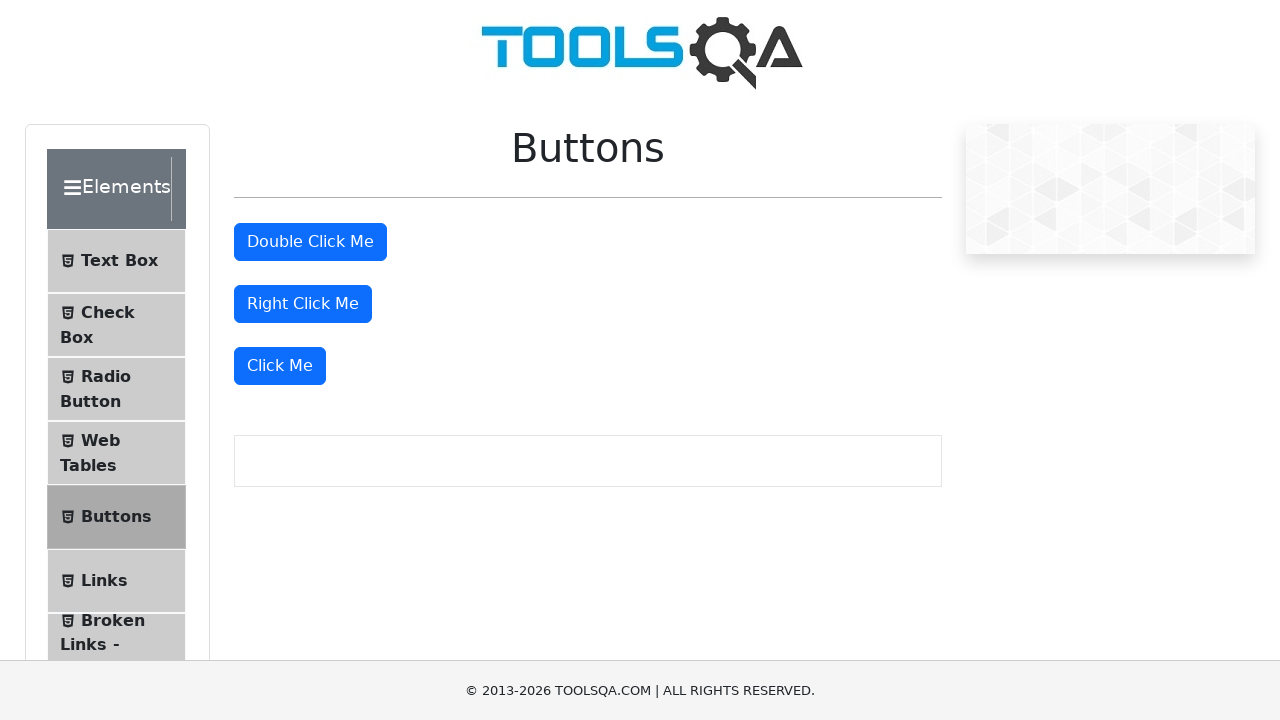

Double-clicked the double-click button at (310, 242) on #doubleClickBtn
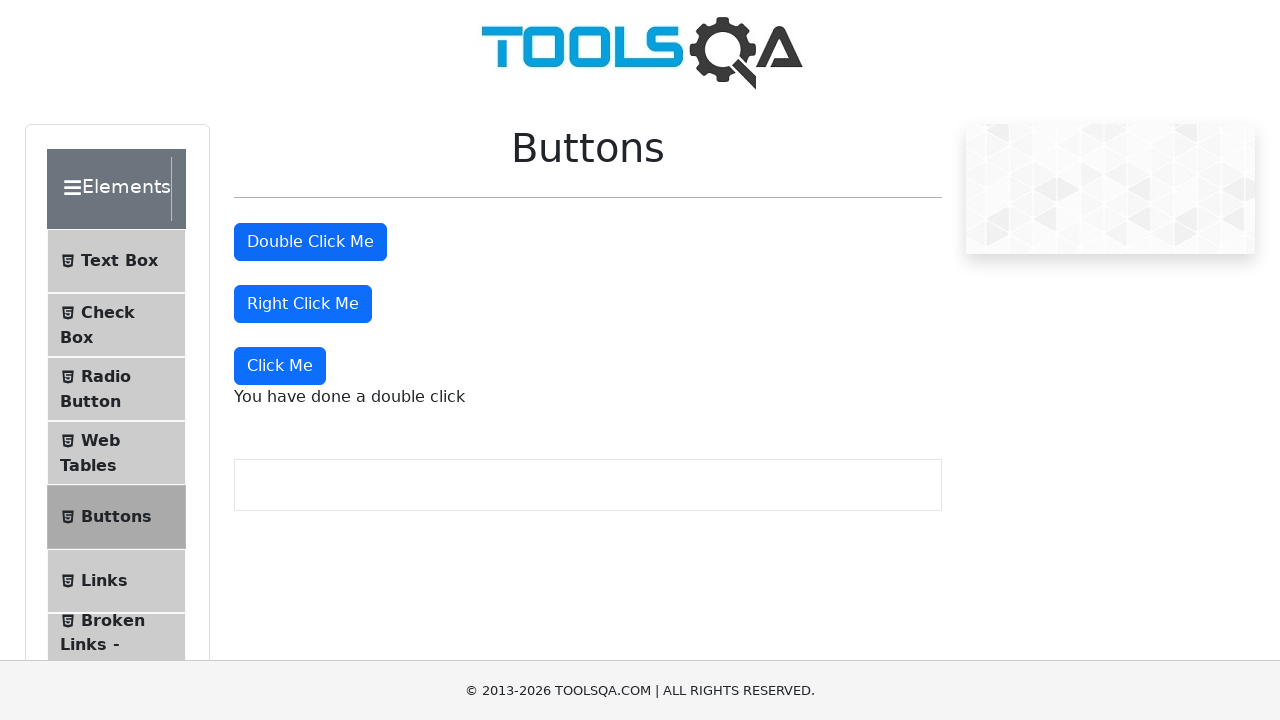

Right-clicked the right-click button at (303, 304) on #rightClickBtn
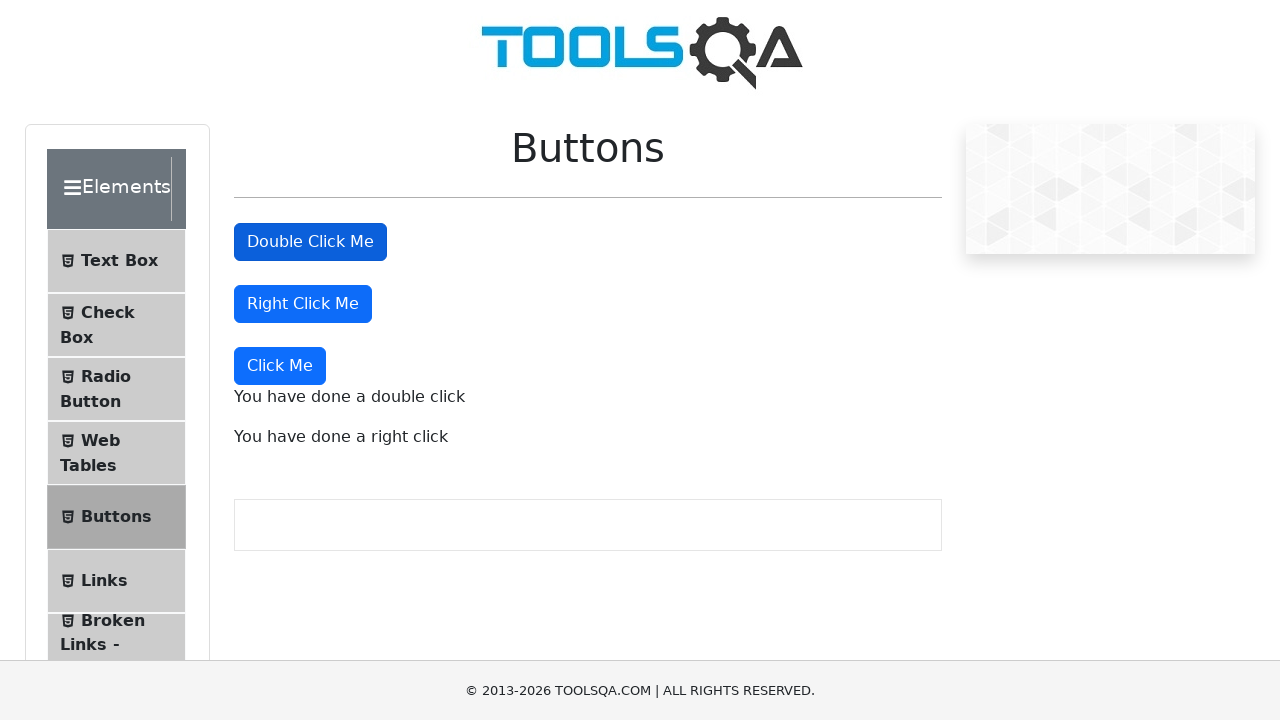

Retrieved double-click message text
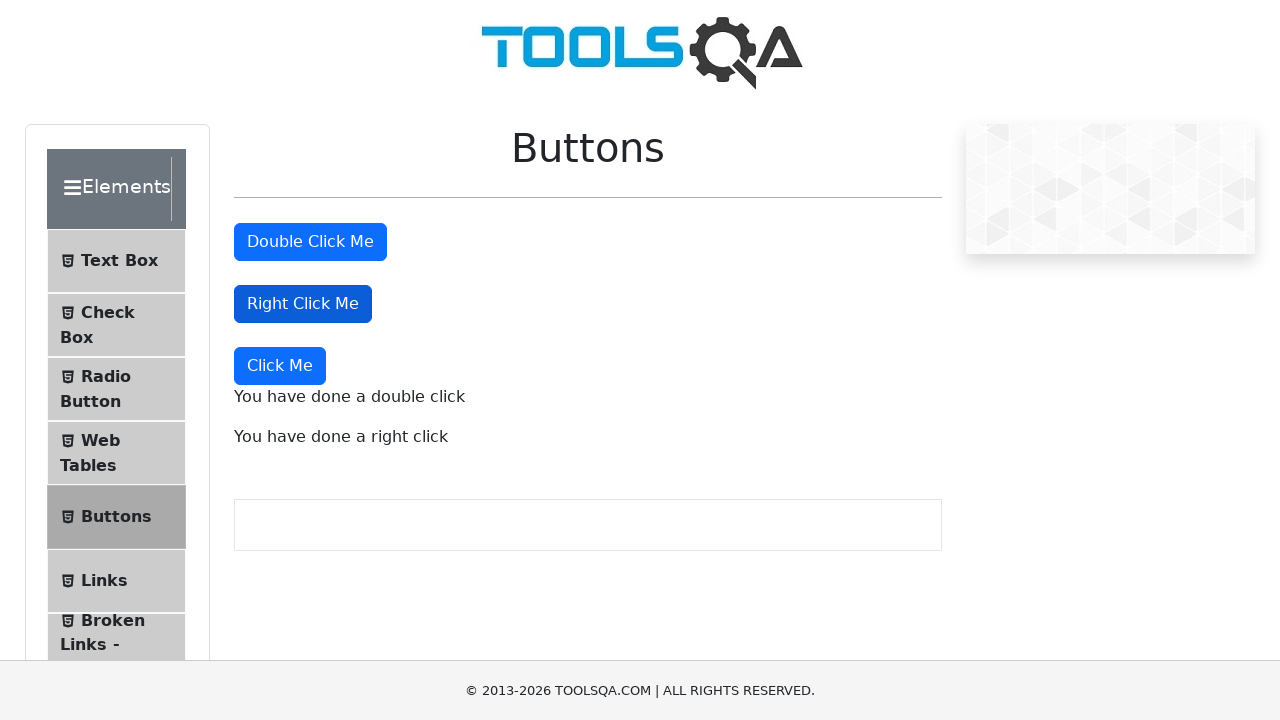

Retrieved right-click message text
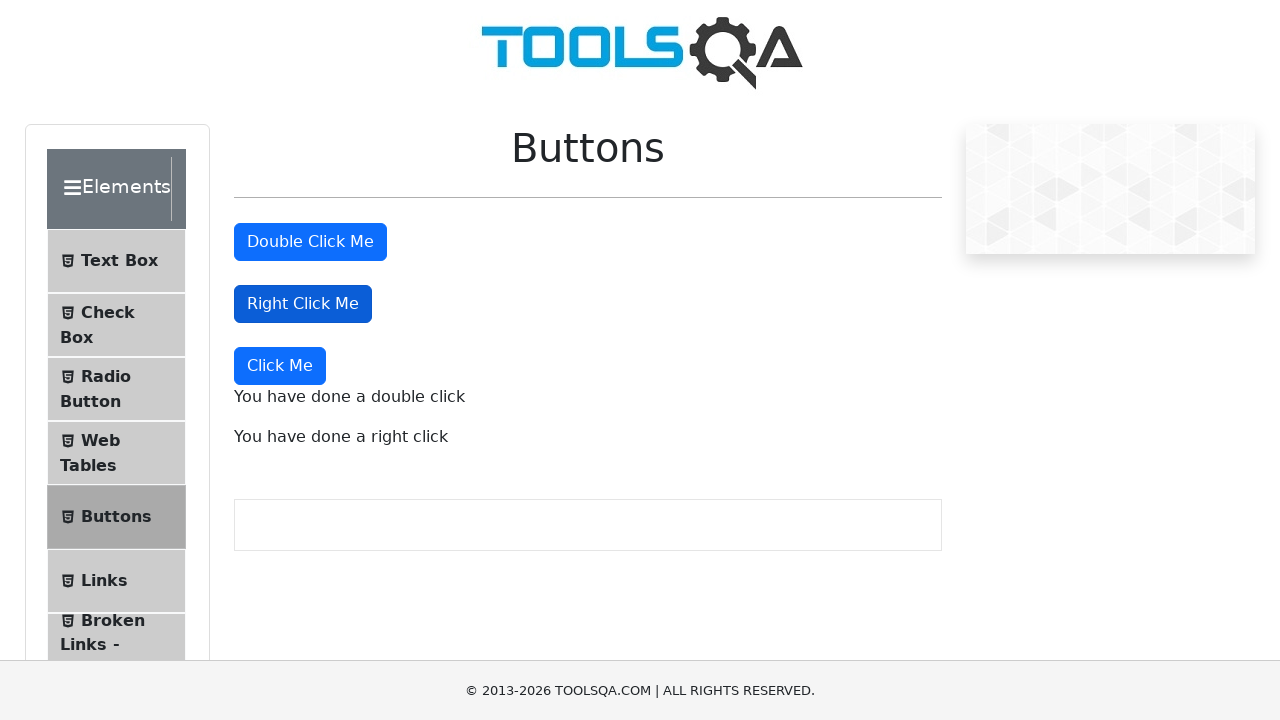

Verified double-click message contains expected text
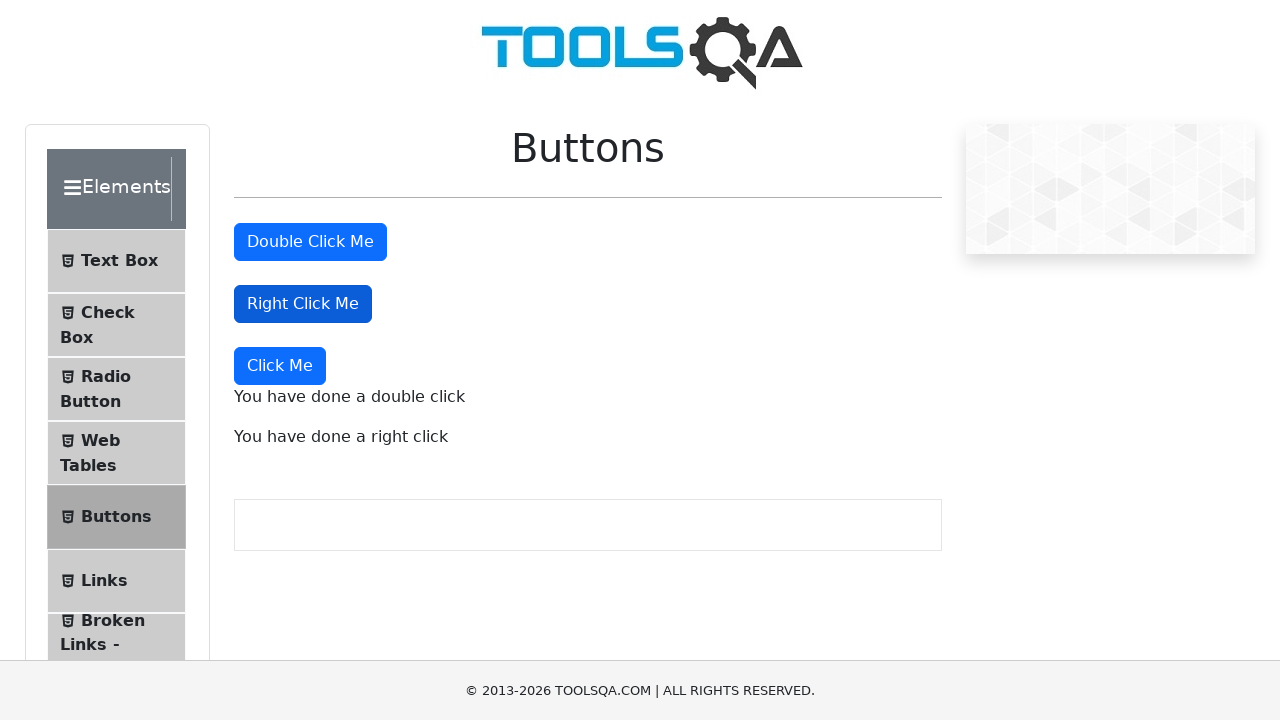

Verified right-click message contains expected text
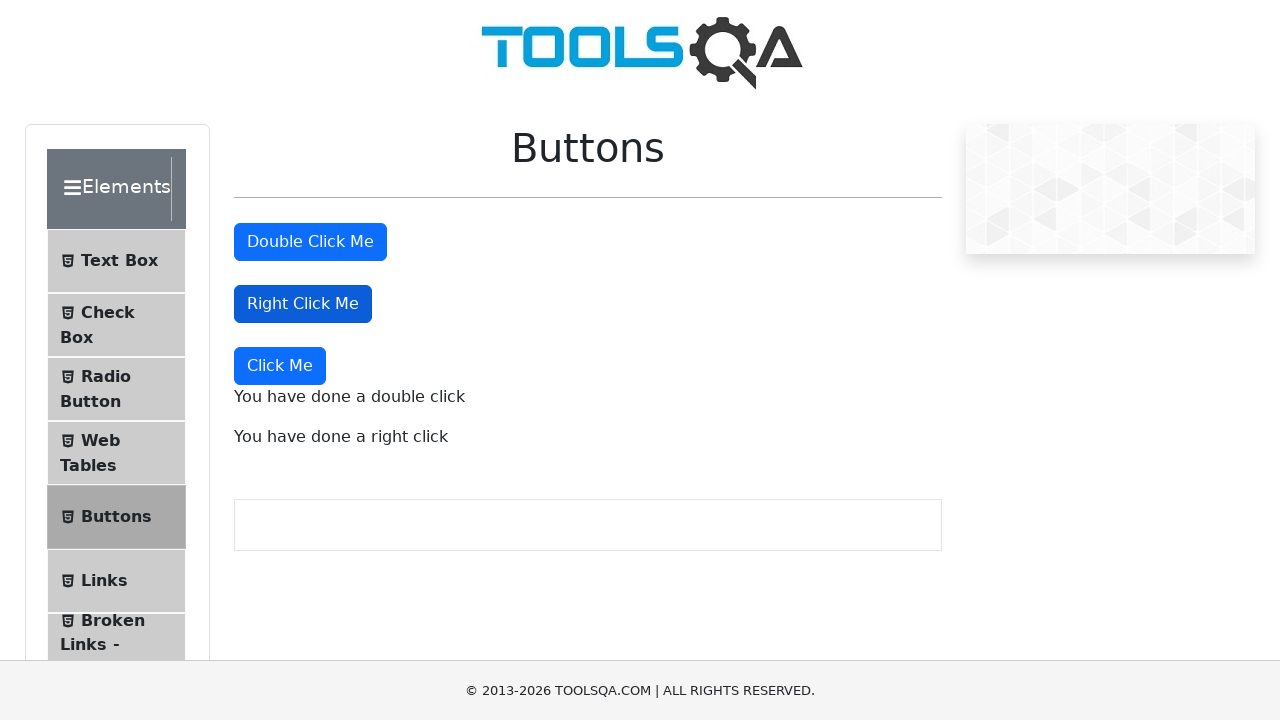

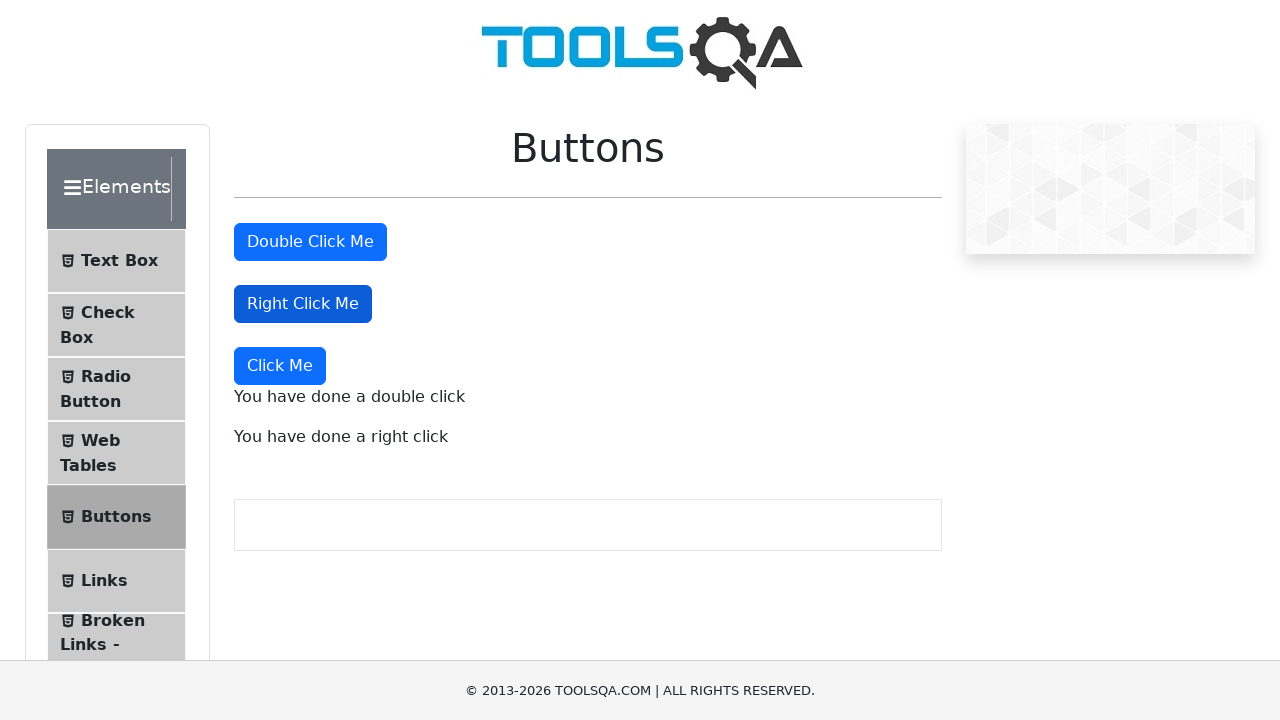